Tests that the default selected option in the dropdown is "Please select an option" by navigating to the dropdown page and verifying the pre-selected value.

Starting URL: http://the-internet.herokuapp.com/

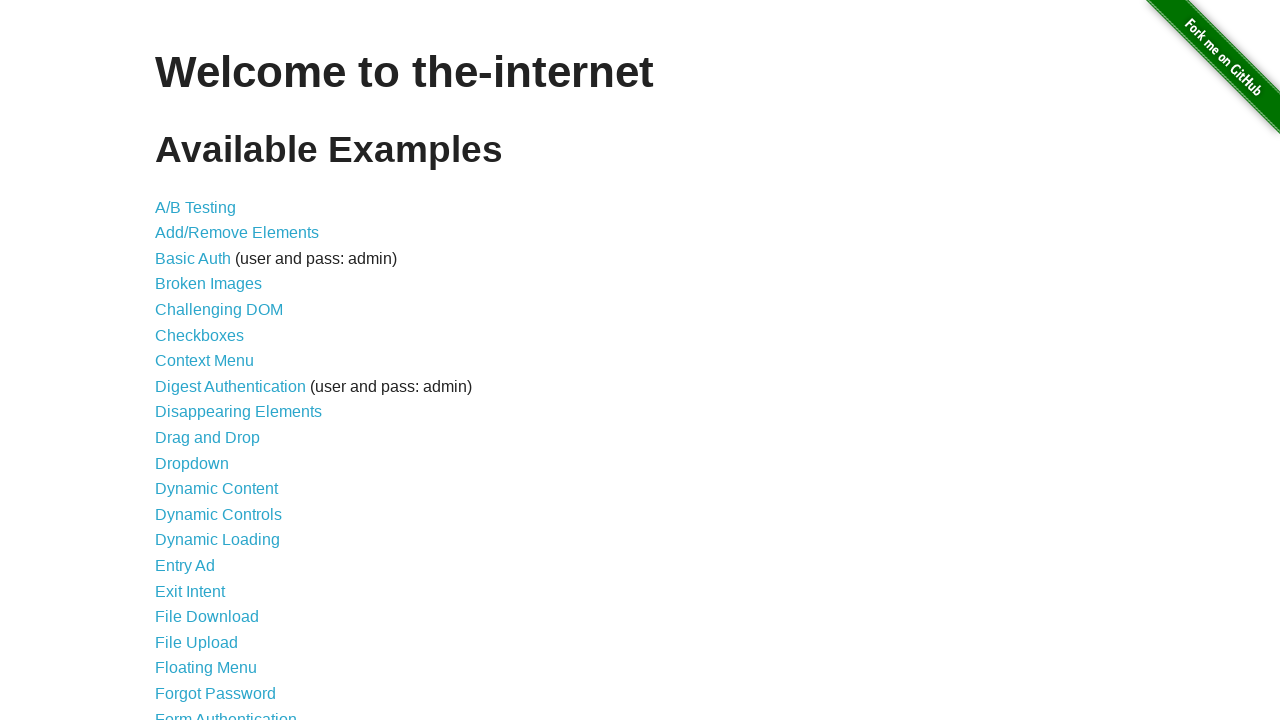

Navigated to The Internet landing page
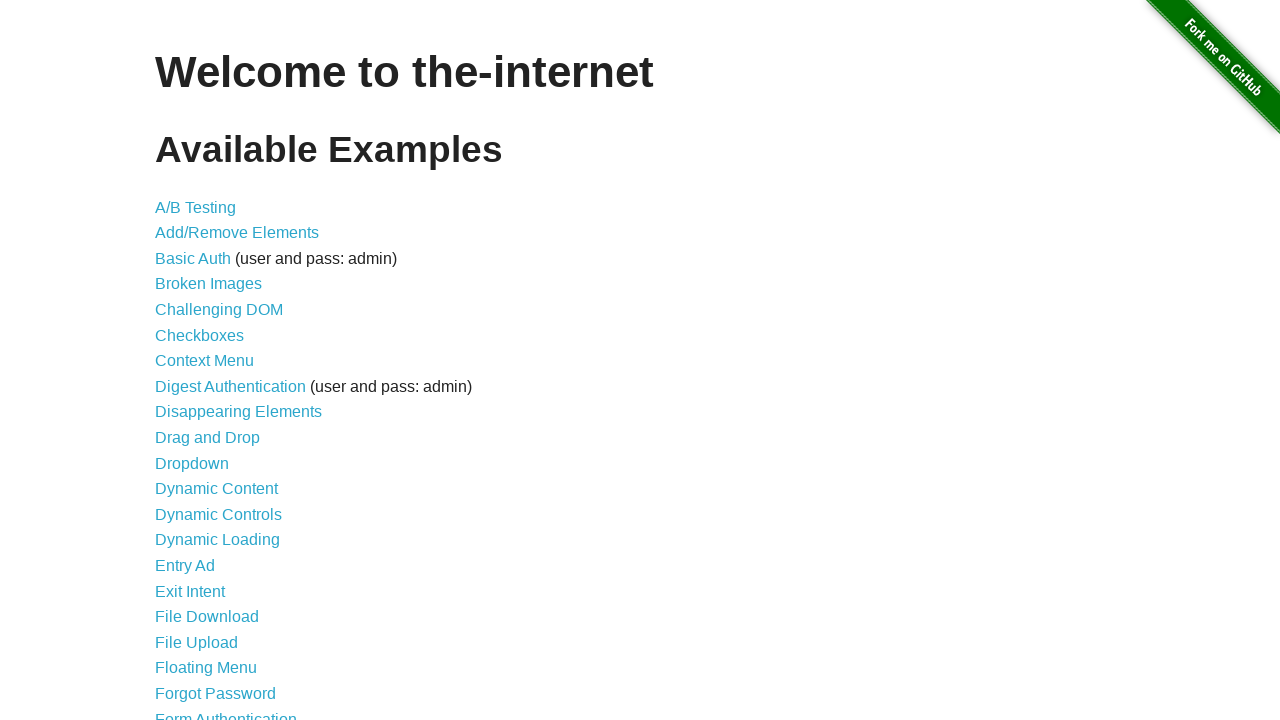

Clicked on dropdown link to navigate to dropdown page at (192, 463) on a[href='/dropdown']
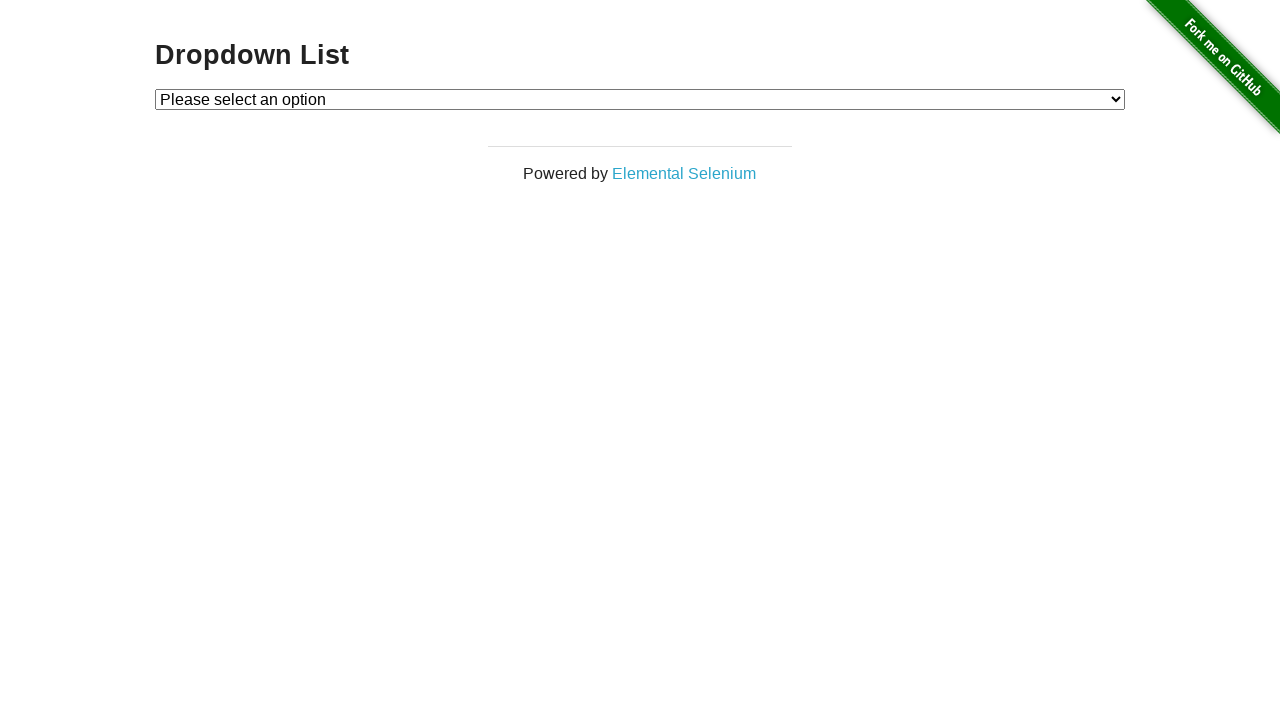

Dropdown element loaded and is visible
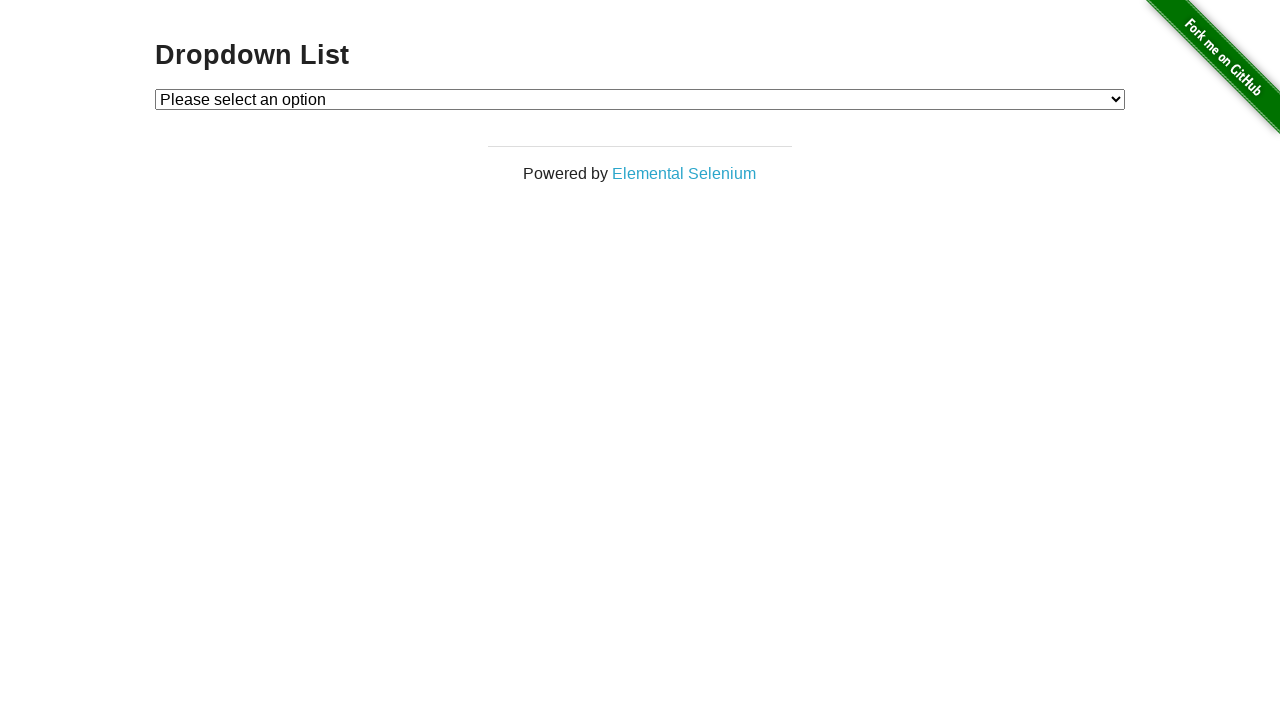

Retrieved selected option text from dropdown
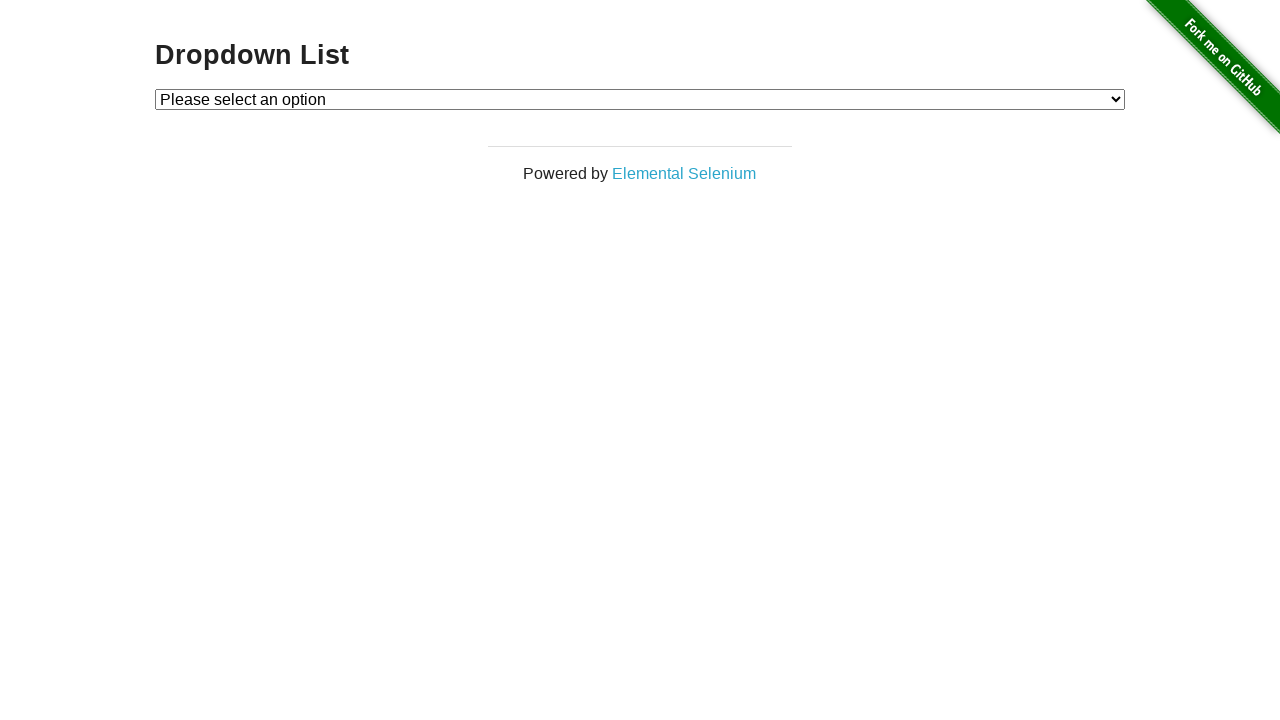

Verified default dropdown option is 'Please select an option'
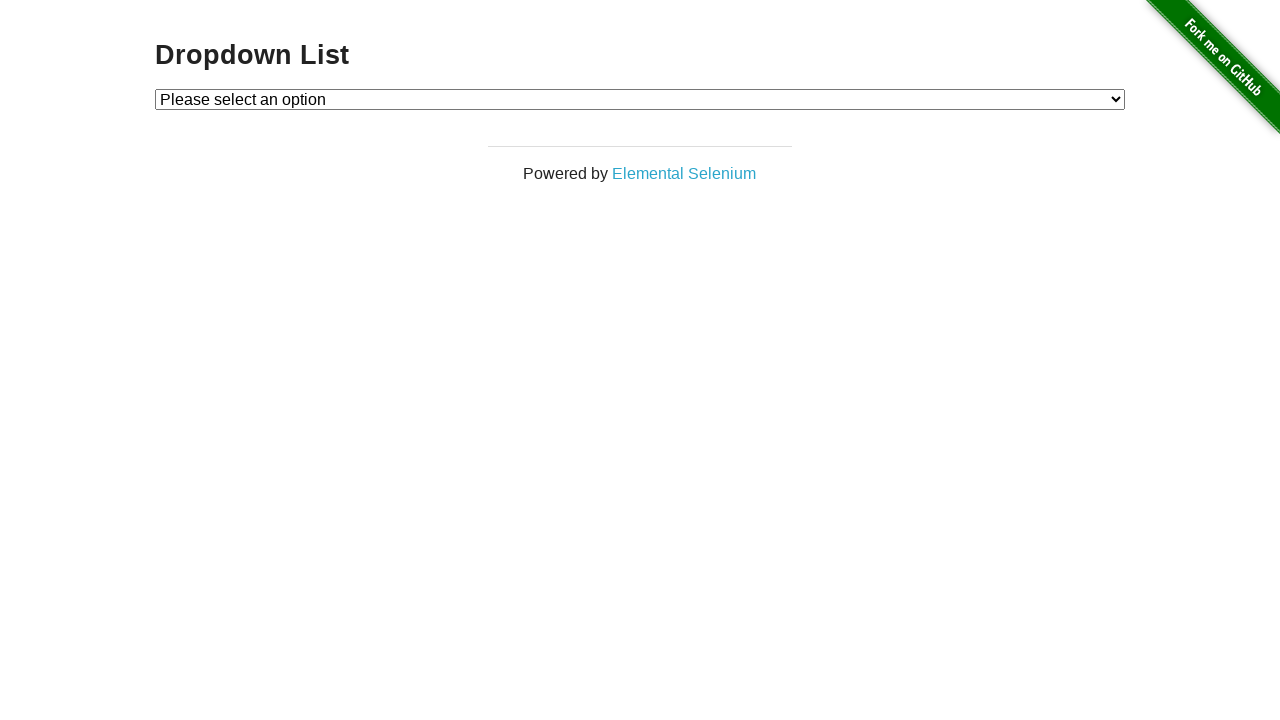

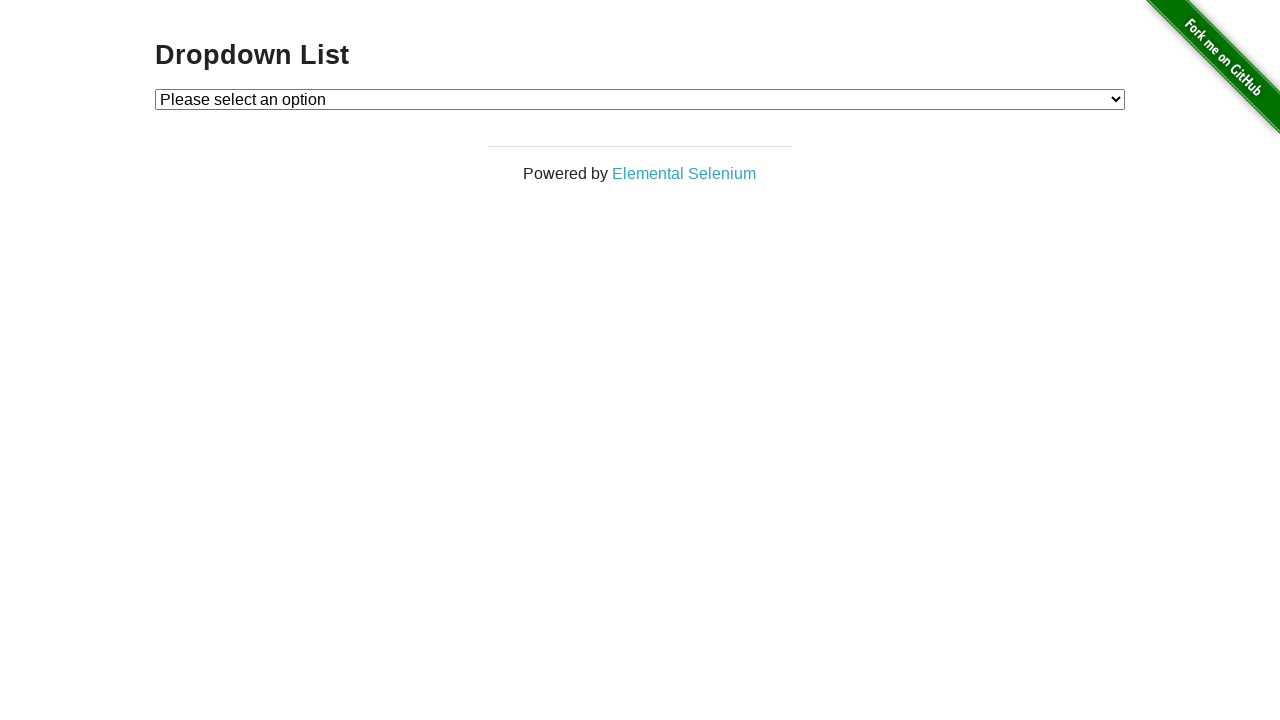